Tests that mixed alphanumeric input in zip code field displays an error message

Starting URL: https://www.sharelane.com/cgi-bin/register.py

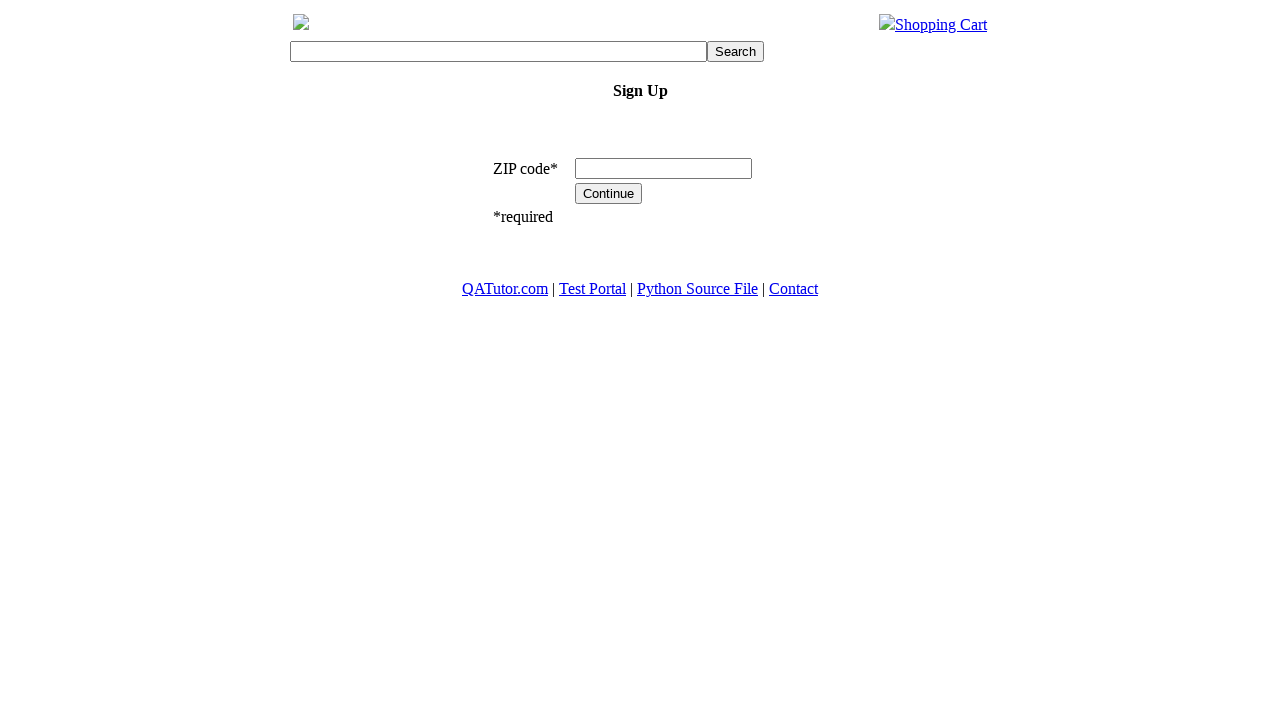

Filled zip code field with mixed alphanumeric input '1q2w3e' on input[name='zip_code']
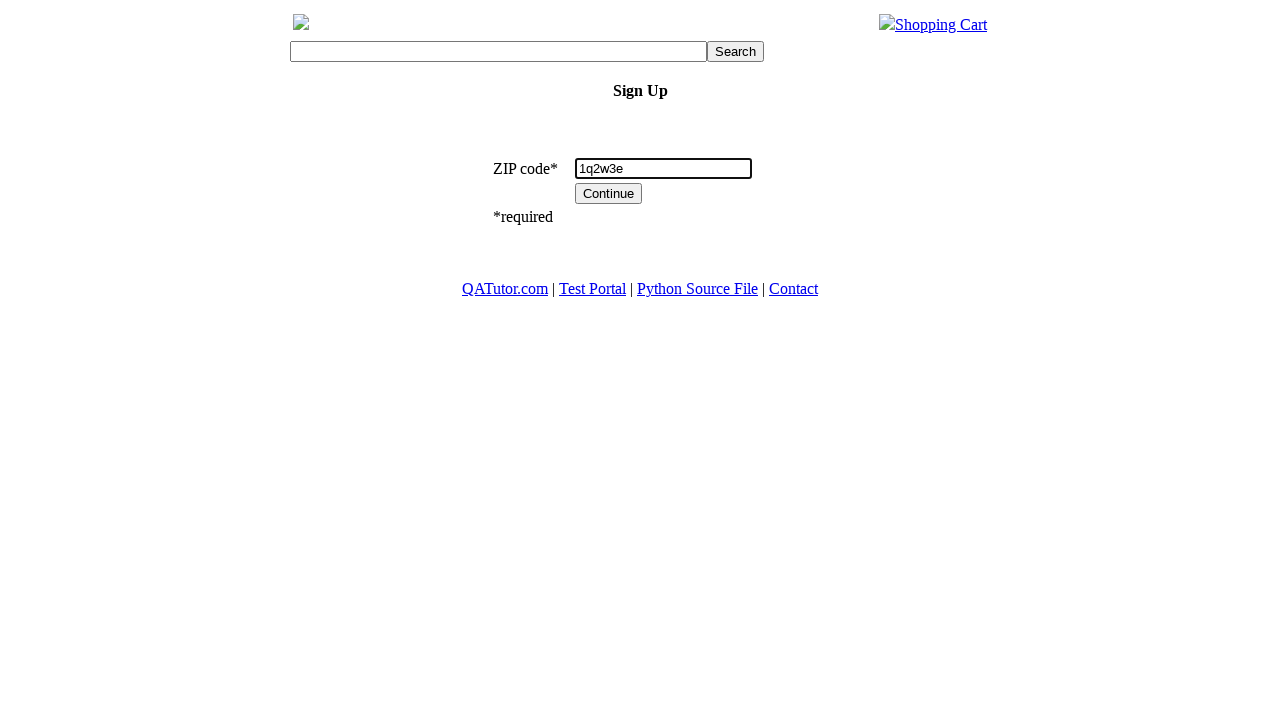

Clicked Continue button to submit form with invalid zip code at (609, 194) on [value='Continue']
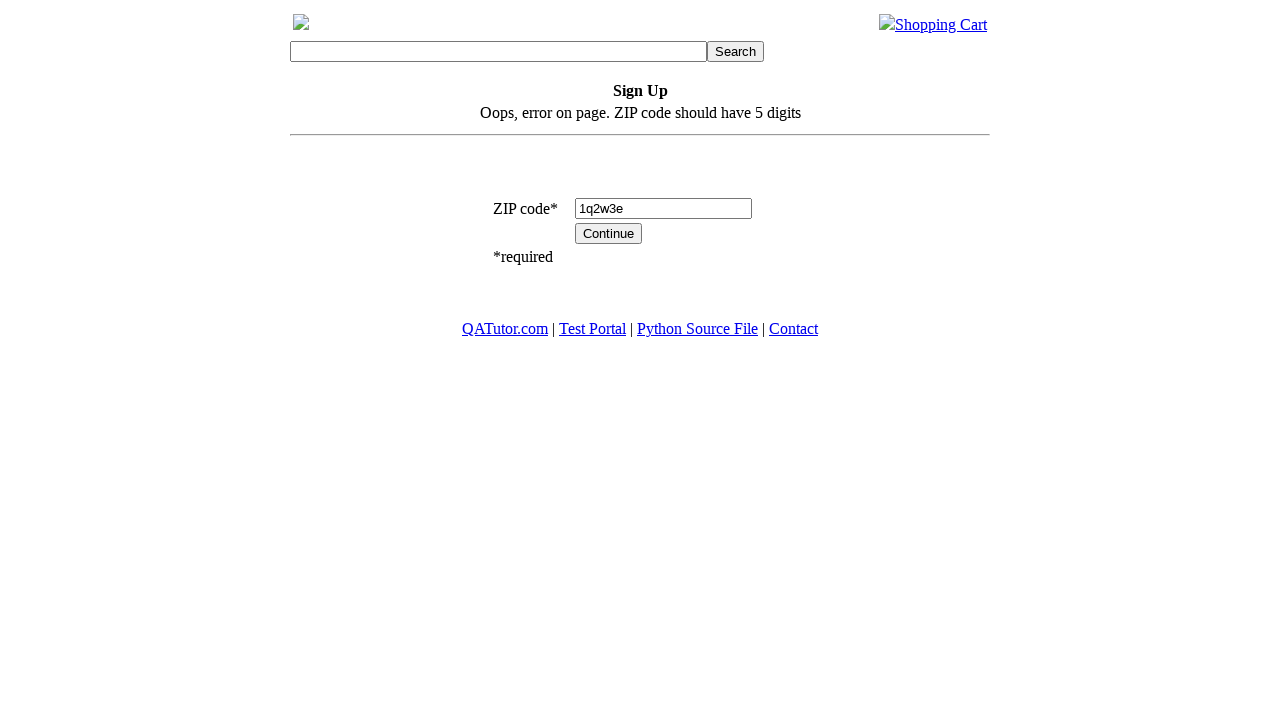

Error message appeared indicating invalid zip code format
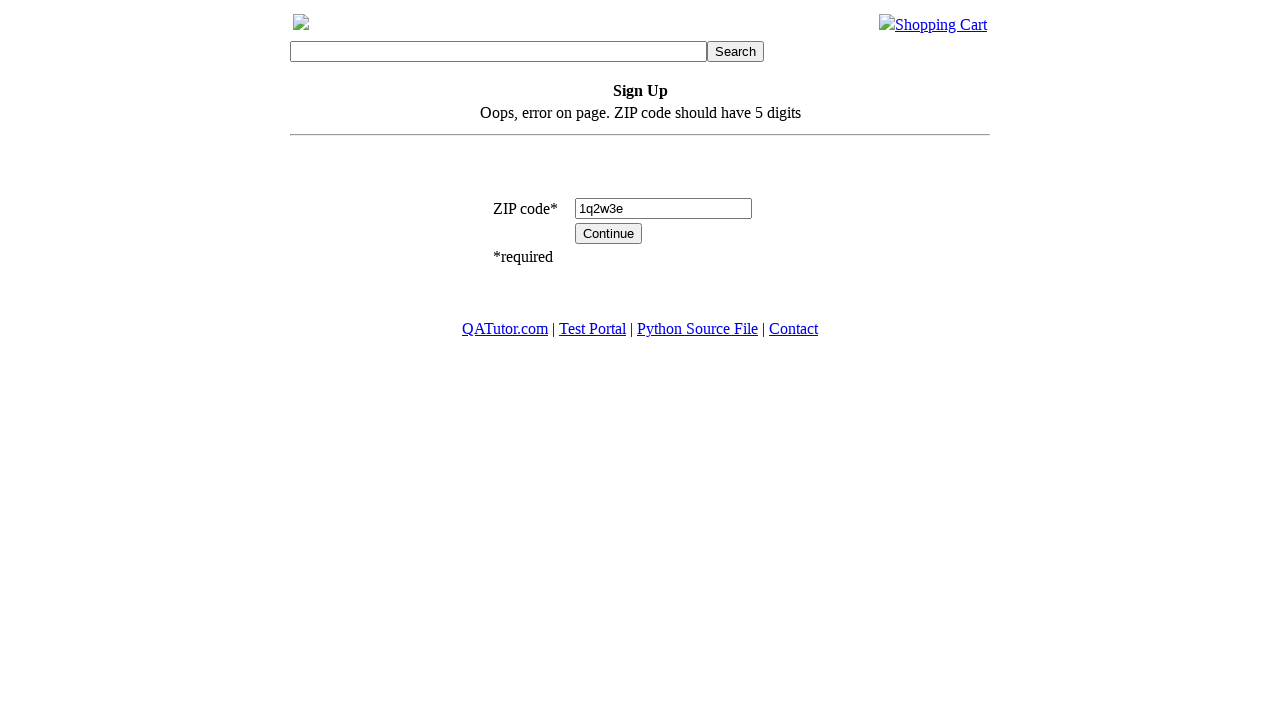

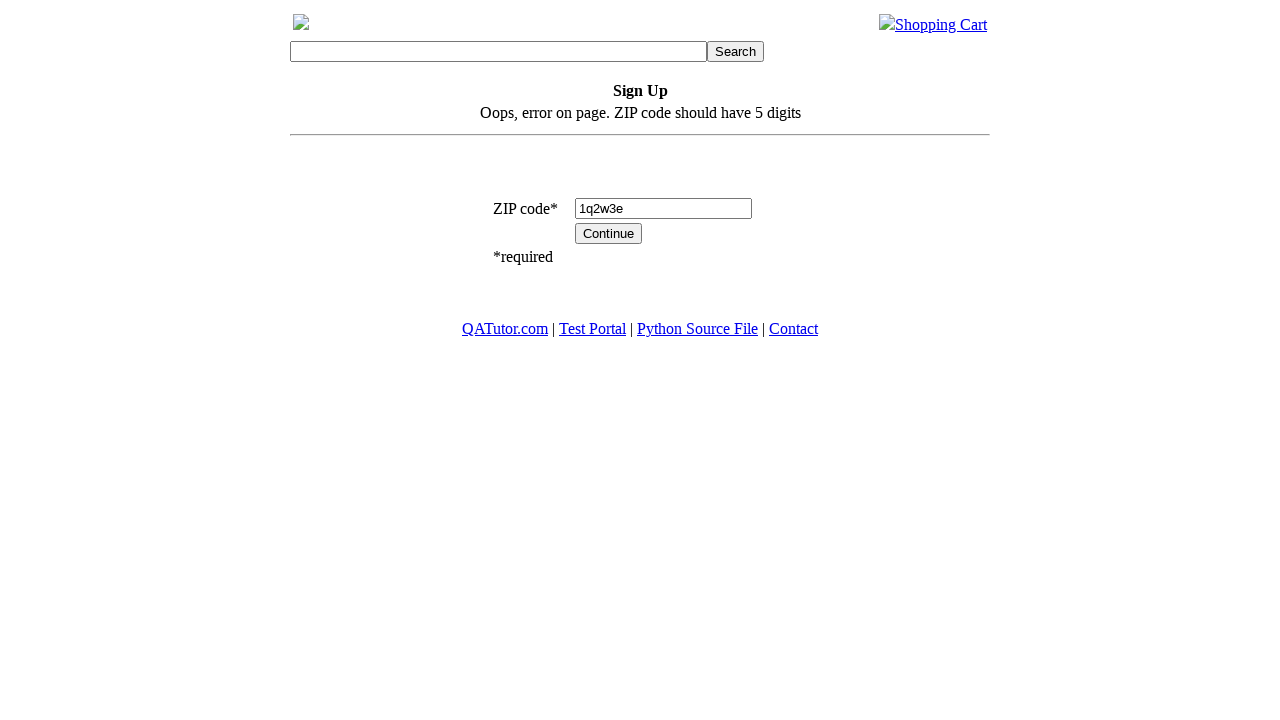